Tests a registration form by filling in required fields (first name, last name, email) and verifying successful registration message

Starting URL: http://suninjuly.github.io/registration1.html

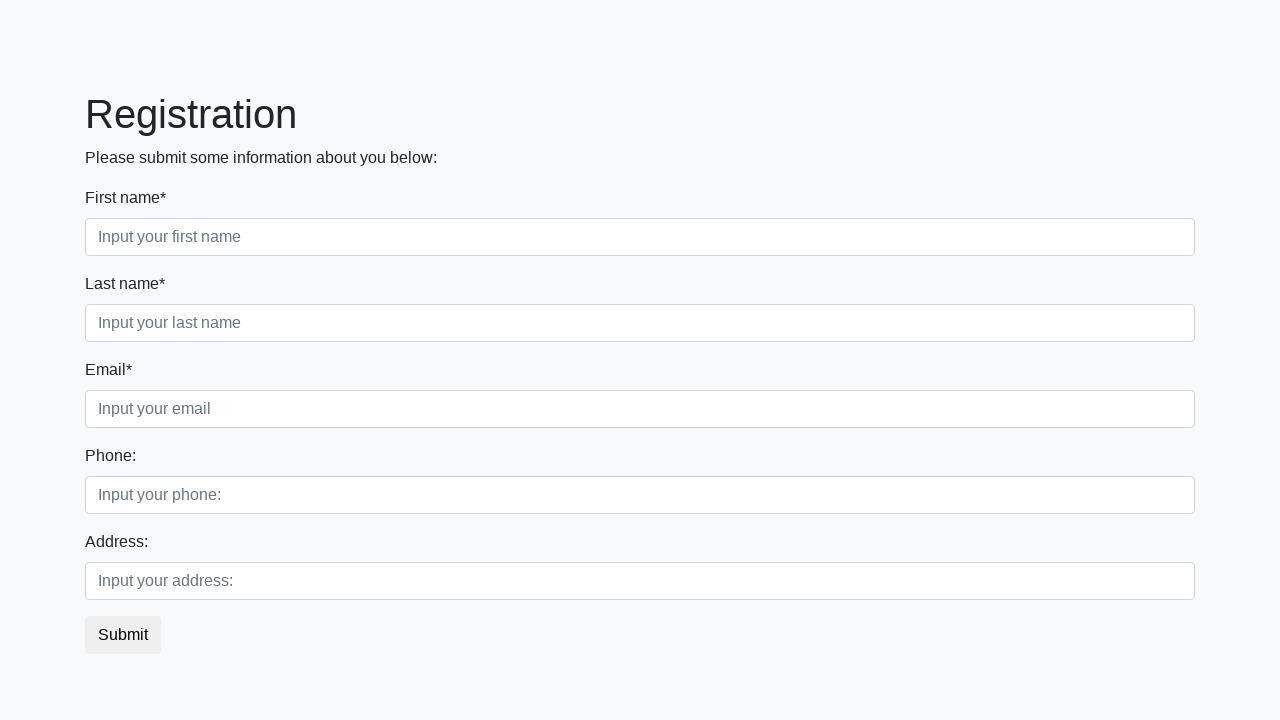

Timeout exception caught when attempting to locate non-existent element '#YANLIS_ID' with 30 second timeout
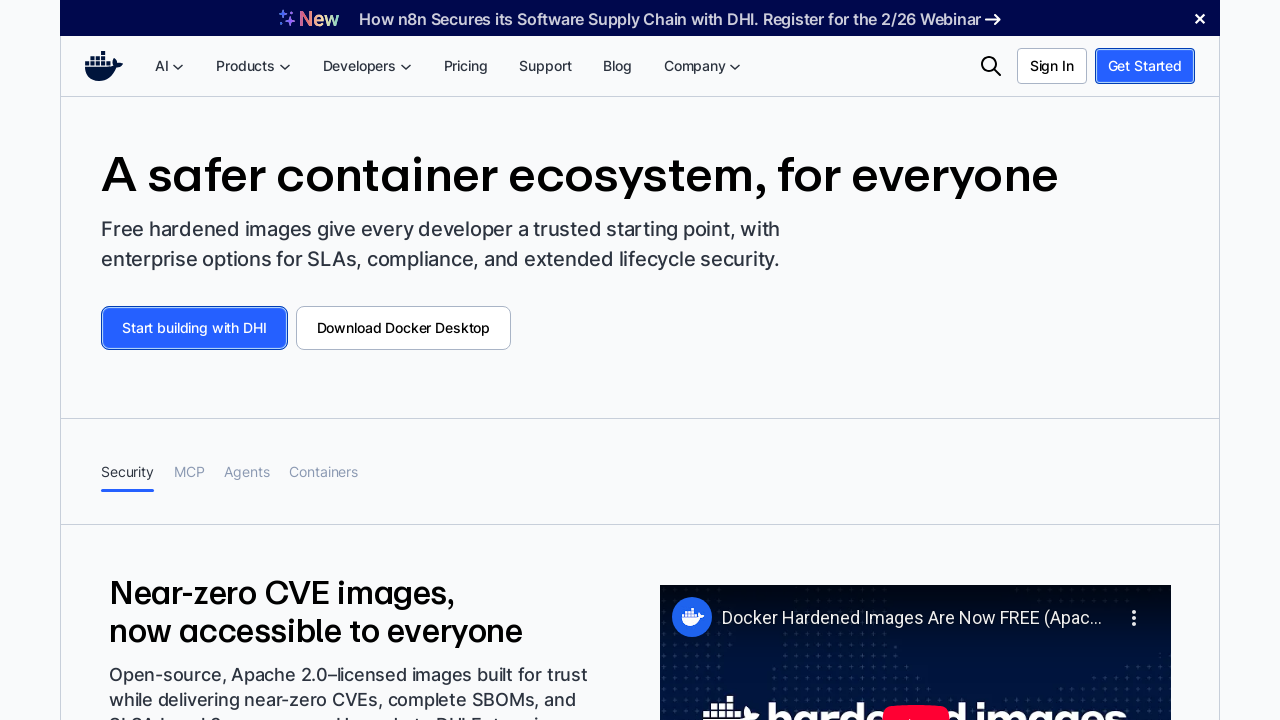

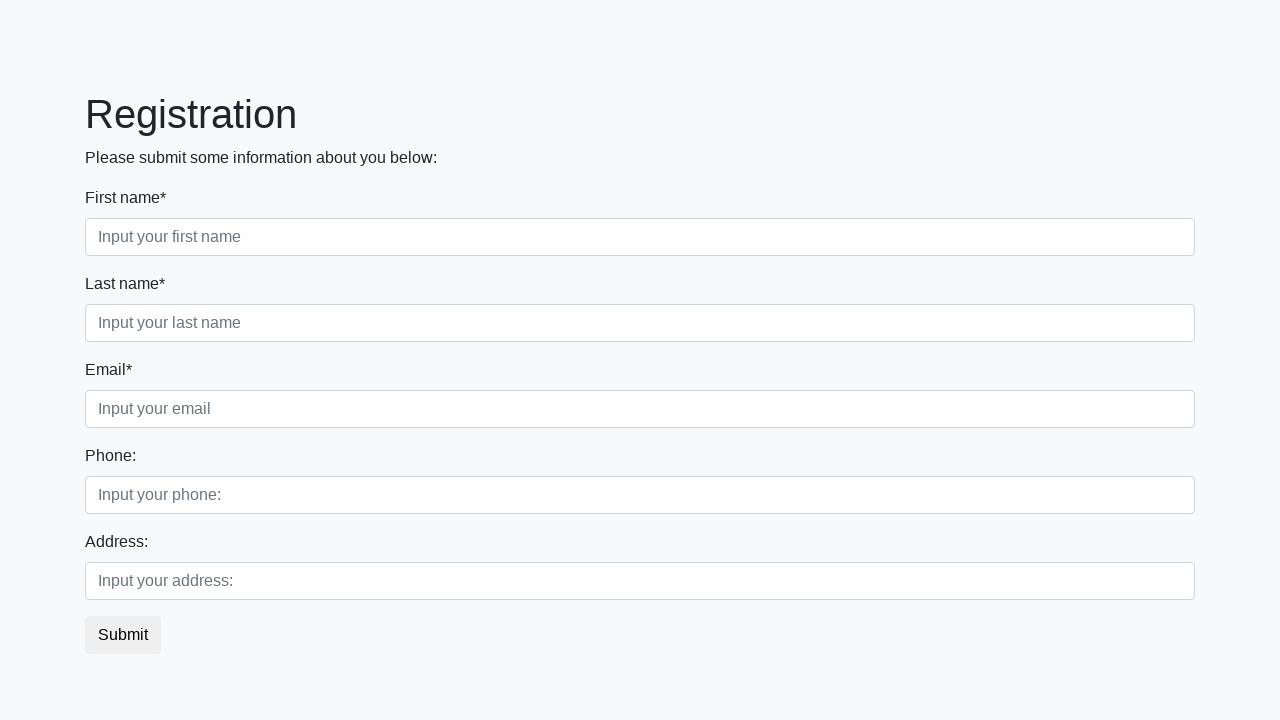